Tests browser alert handling by clicking a button to trigger a confirmation alert, accepting it, and verifying the result message is displayed

Starting URL: https://training-support.net/webelements/alerts

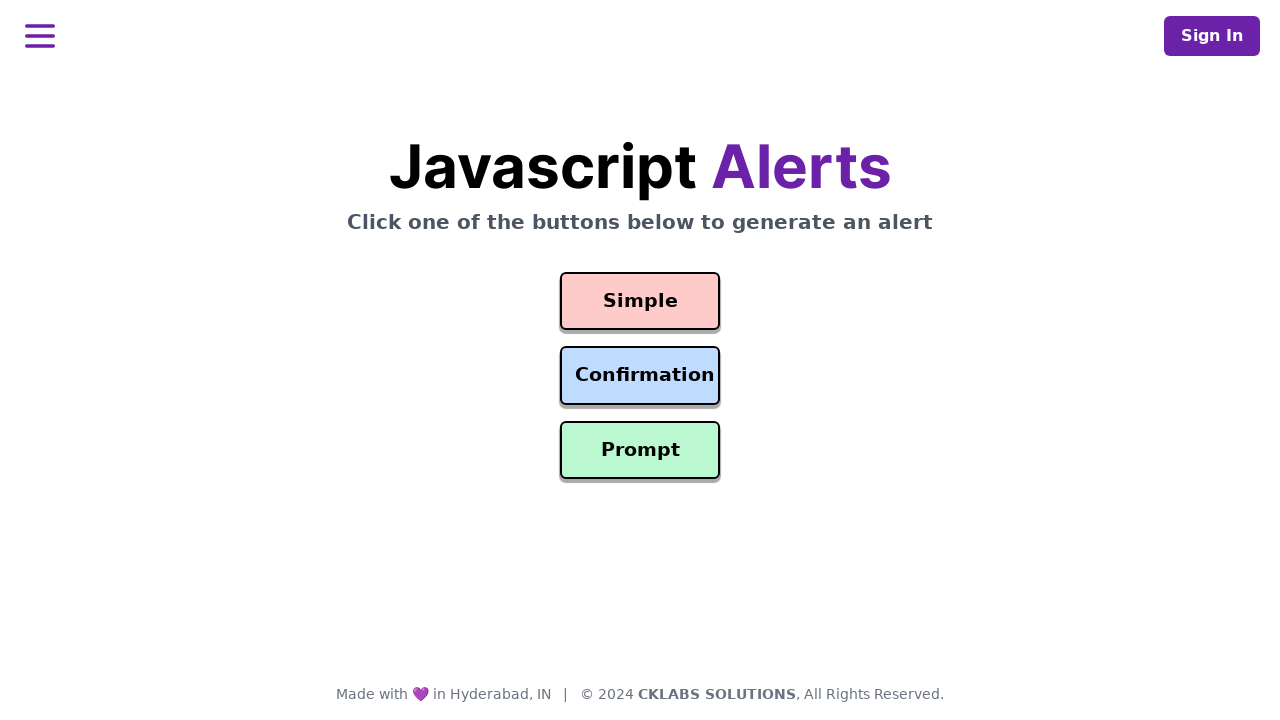

Set up dialog handler to accept confirmation alerts
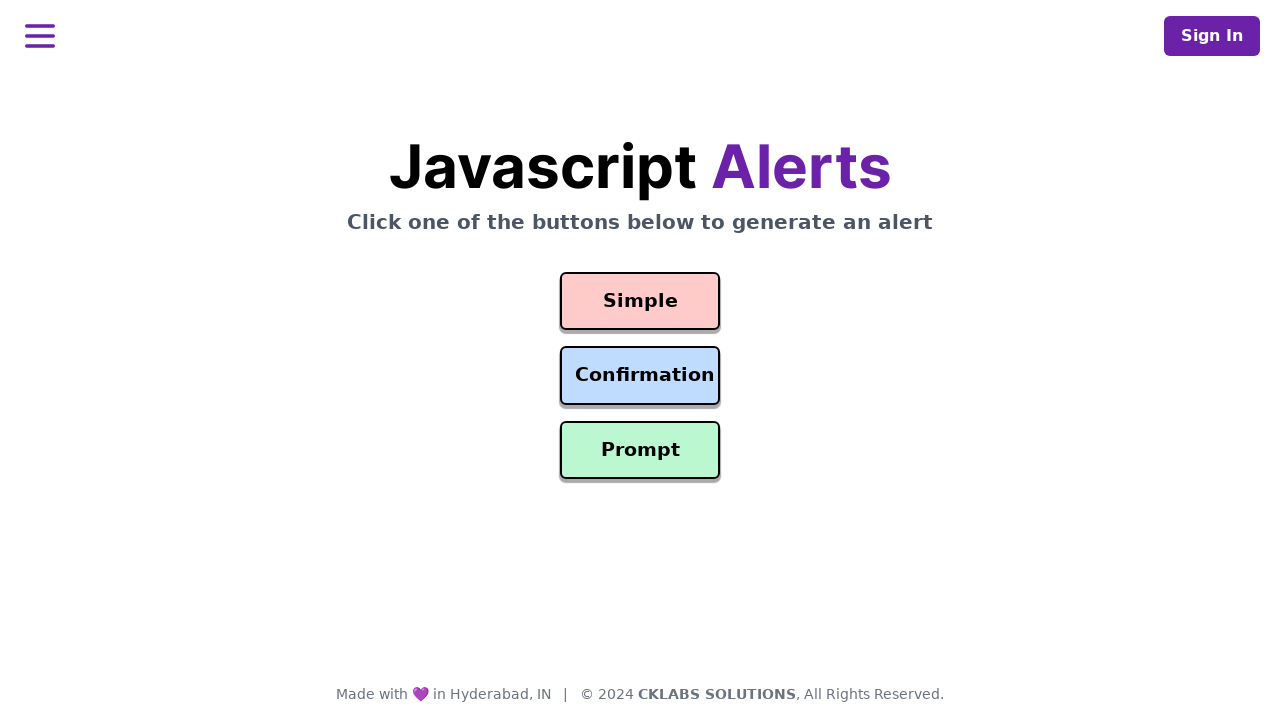

Clicked confirmation button to trigger alert at (640, 376) on #confirmation
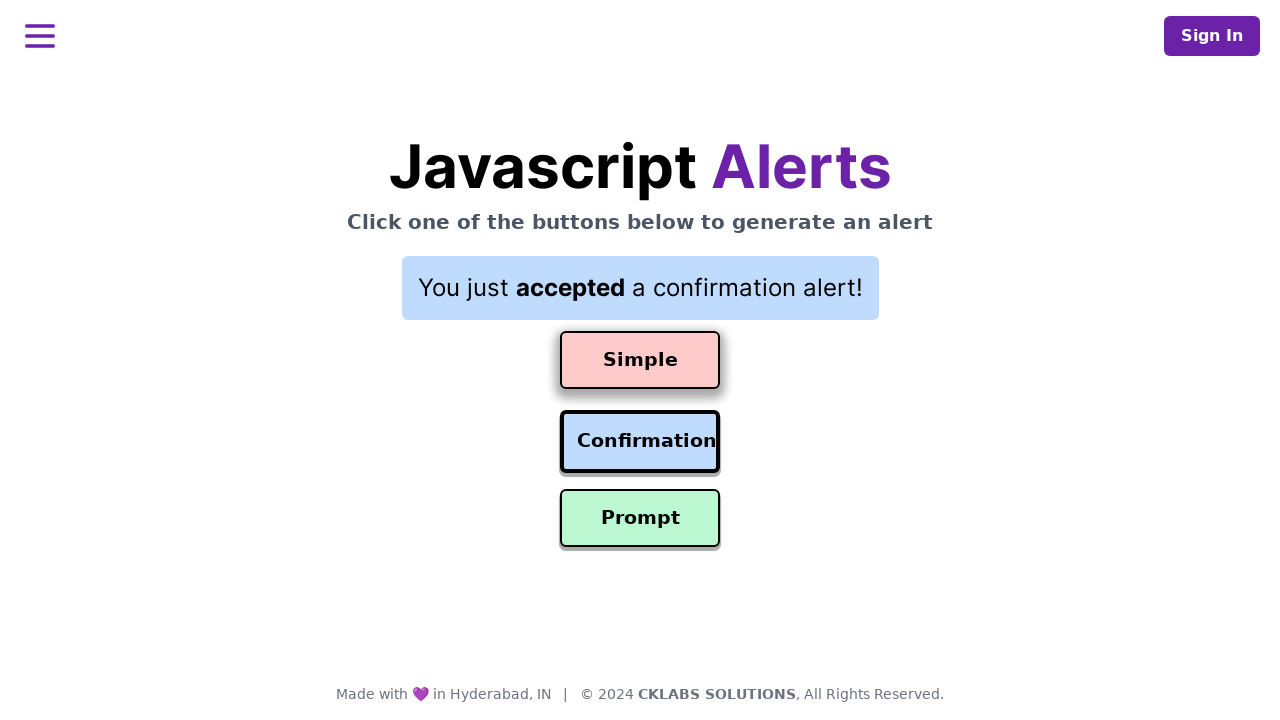

Result message displayed after accepting confirmation alert
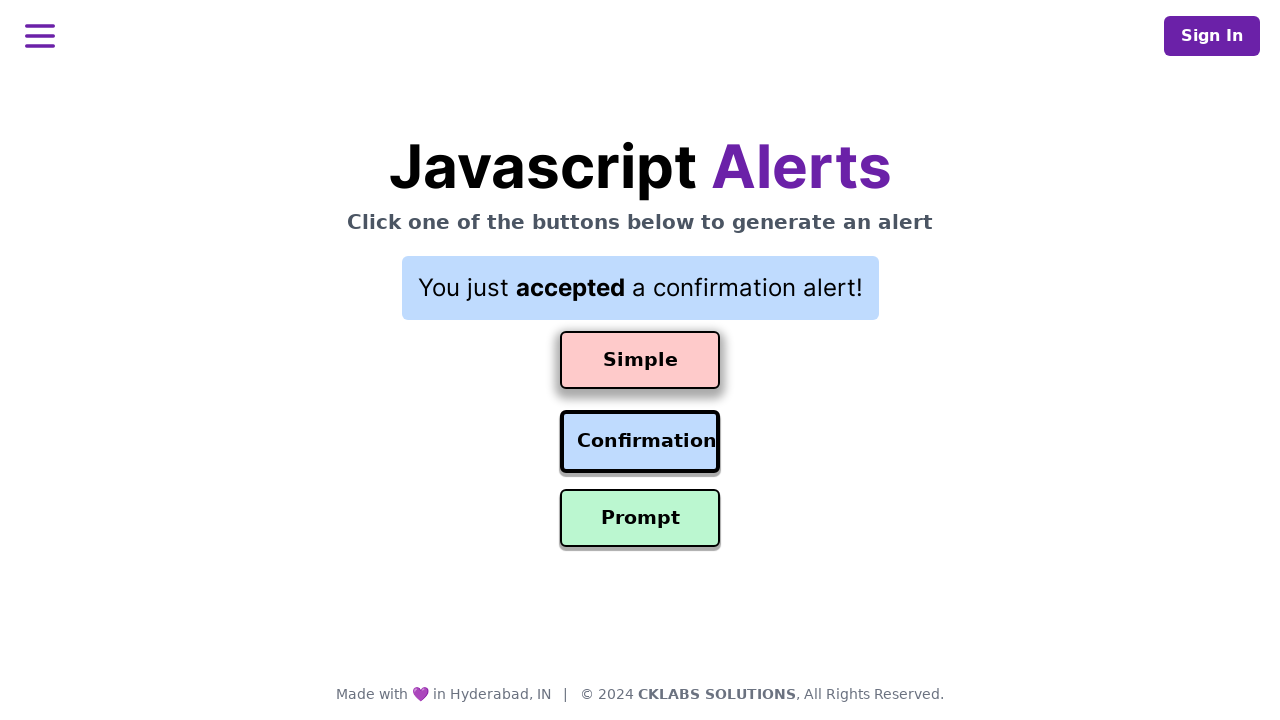

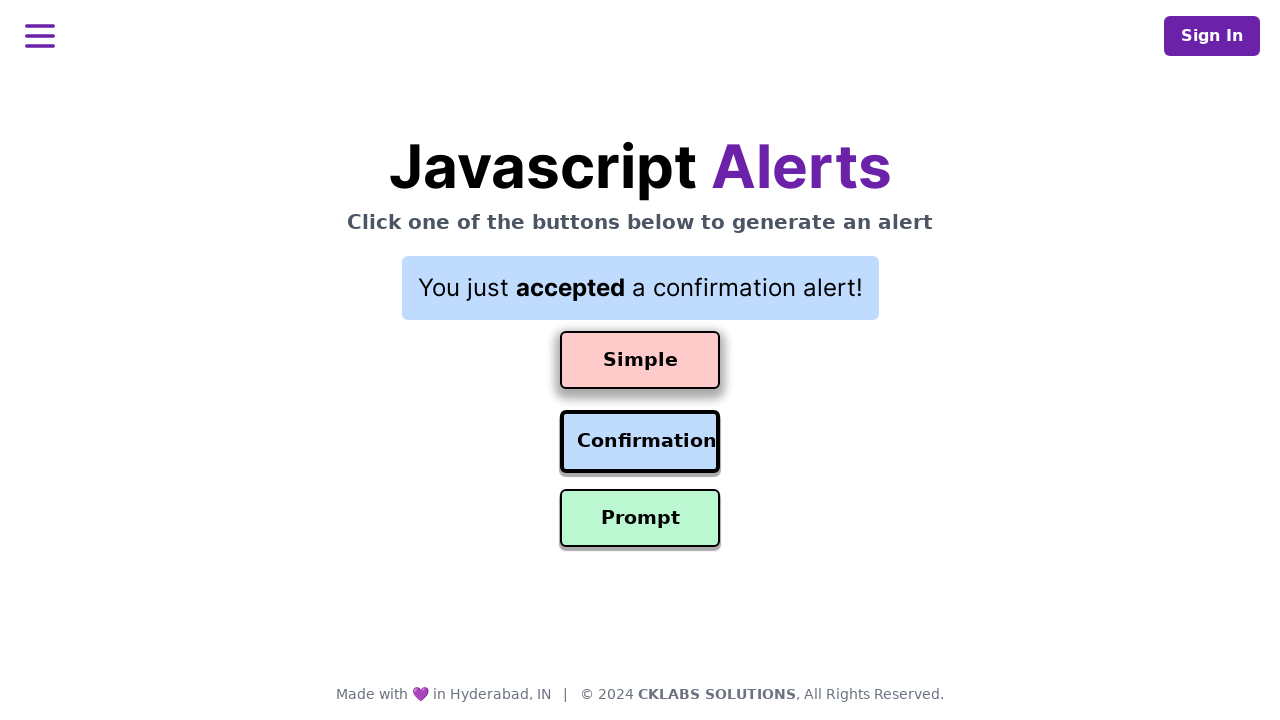